Tests dynamic content loading using fluent wait pattern - clicks Start and waits for dynamically loaded content

Starting URL: https://the-internet.herokuapp.com/dynamic_loading/2

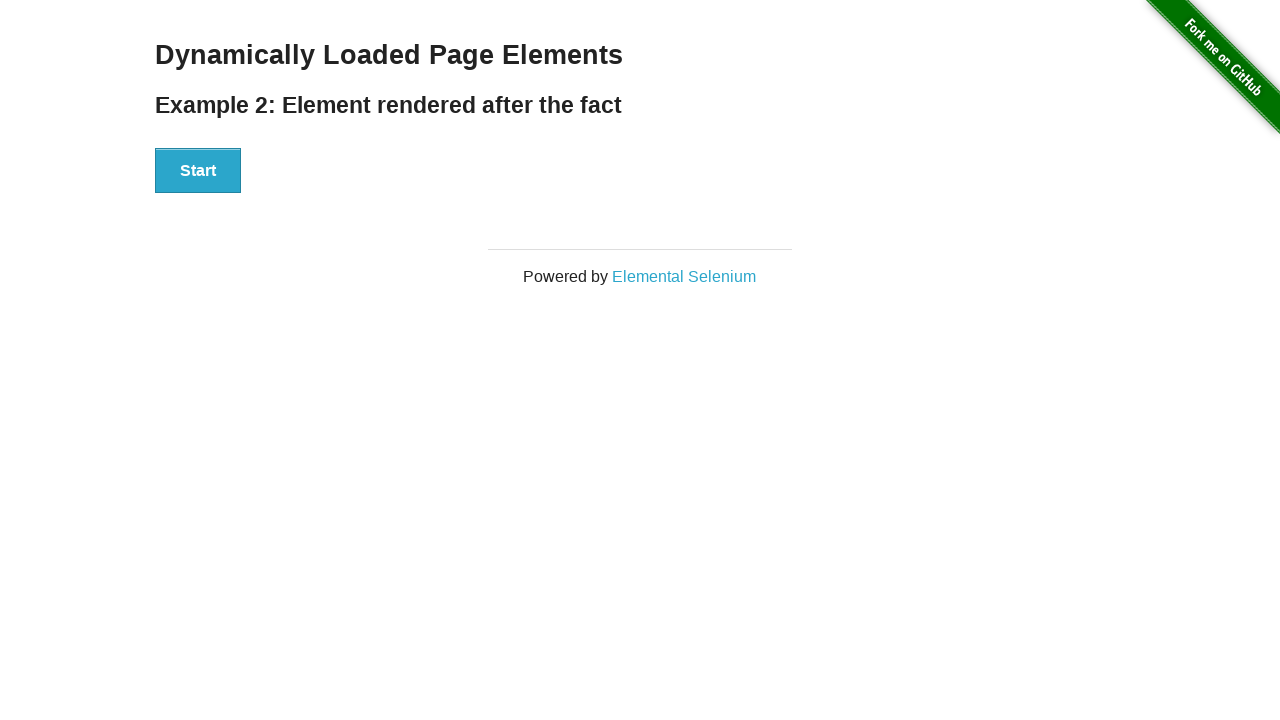

Clicked Start button to trigger dynamic content loading at (198, 171) on button
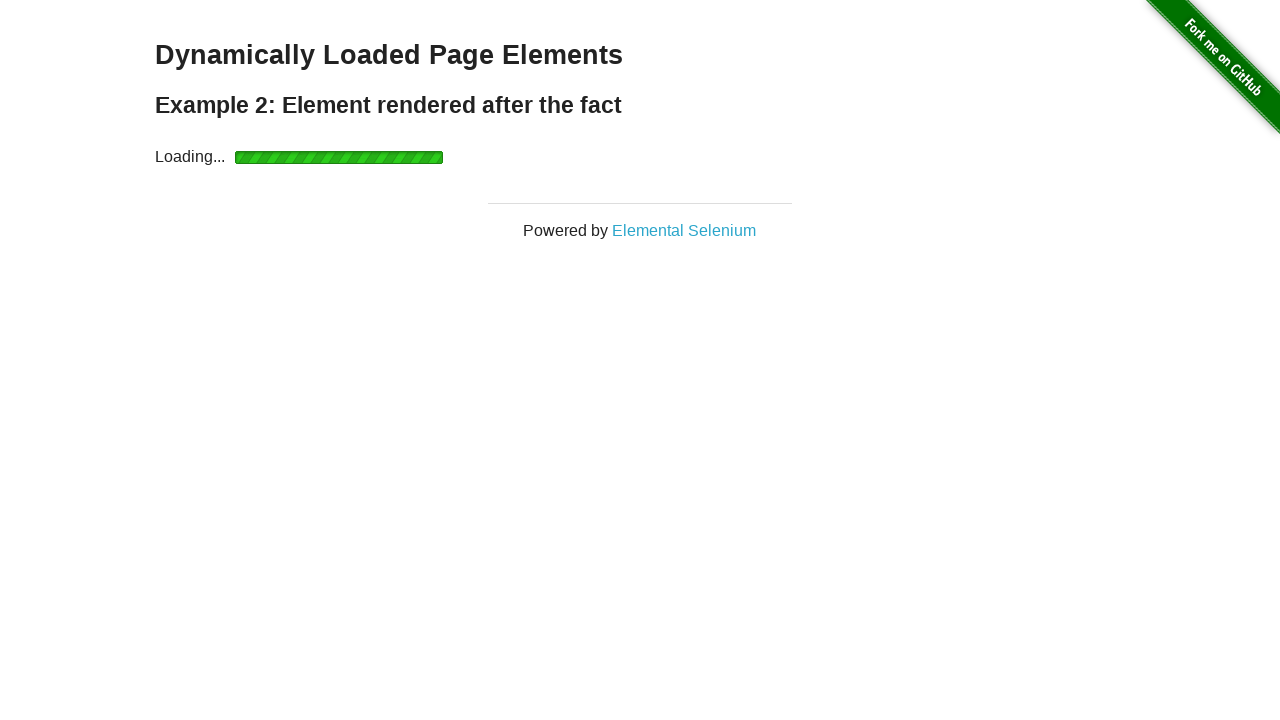

Waited for finish message element to become visible
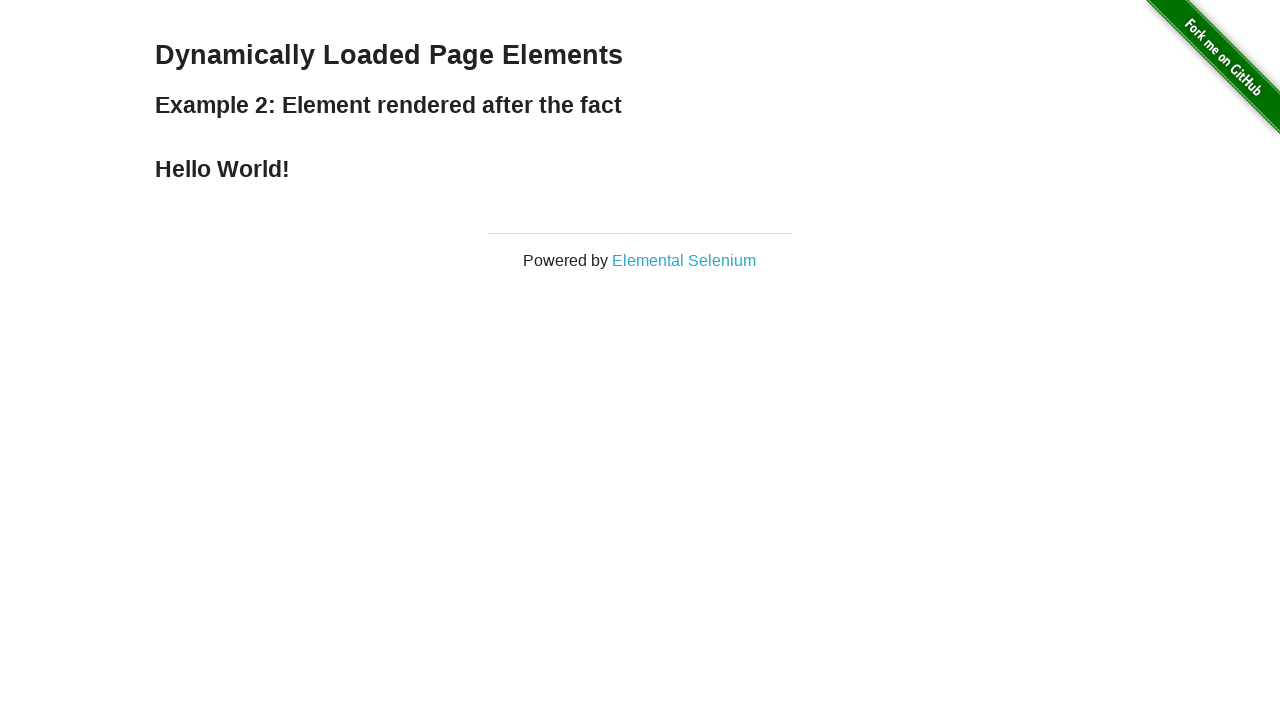

Retrieved finish message text: Hello World!
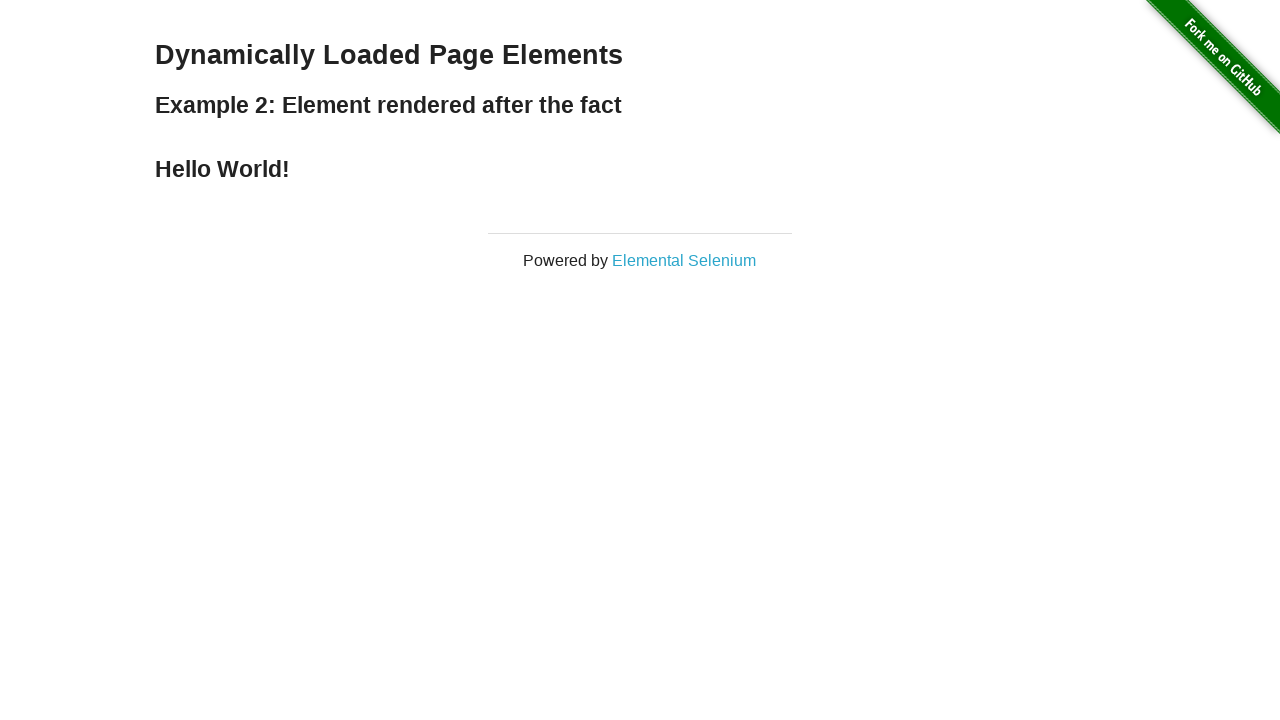

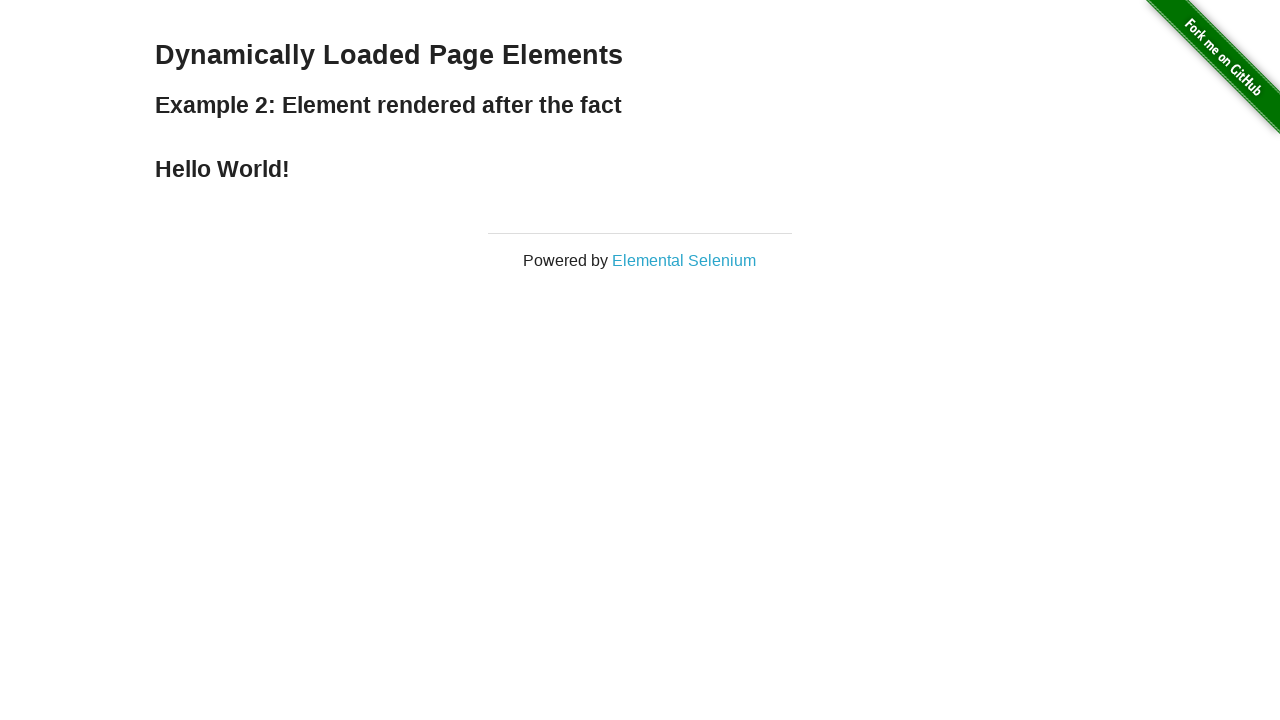